Tests finding a link by partial text (calculated mathematically), clicking it, then filling out a form with first name, last name, city, and country fields before submitting.

Starting URL: http://suninjuly.github.io/find_link_text

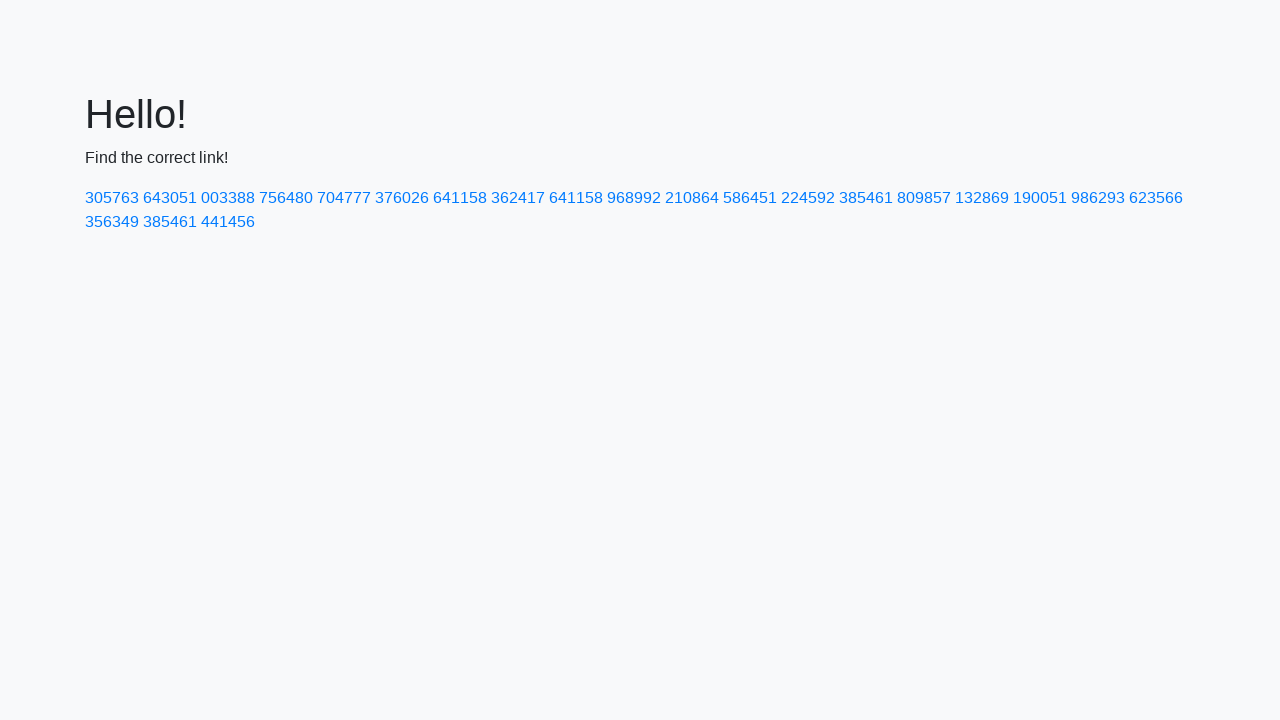

Clicked link with calculated text '224592' at (808, 198) on a:has-text('224592')
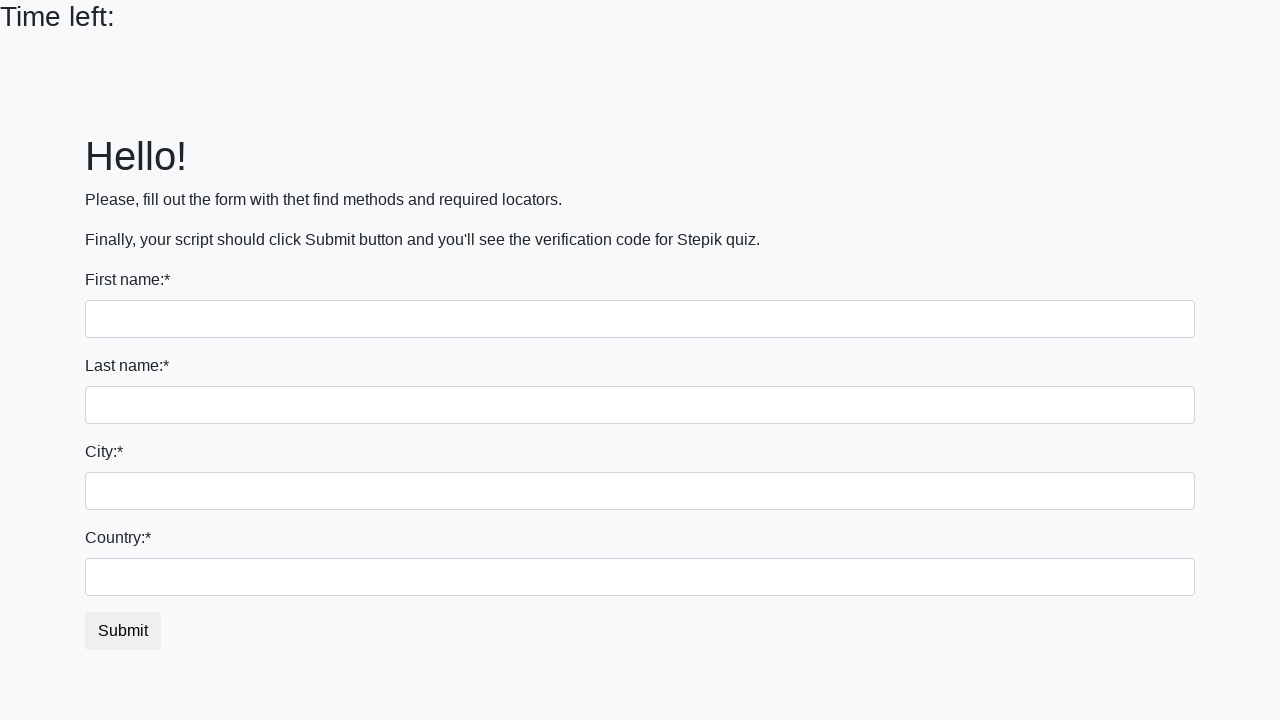

Filled first name field with 'Ivan' on input
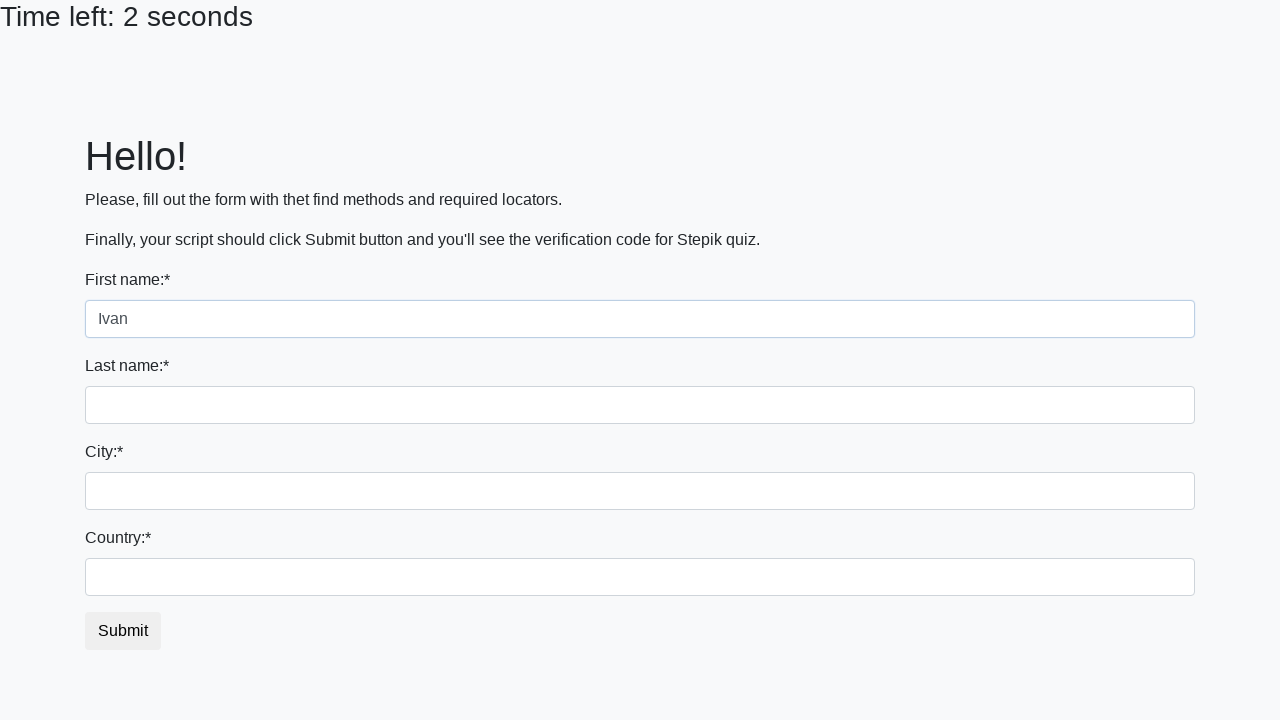

Filled last name field with 'Petrov' on input[name='last_name']
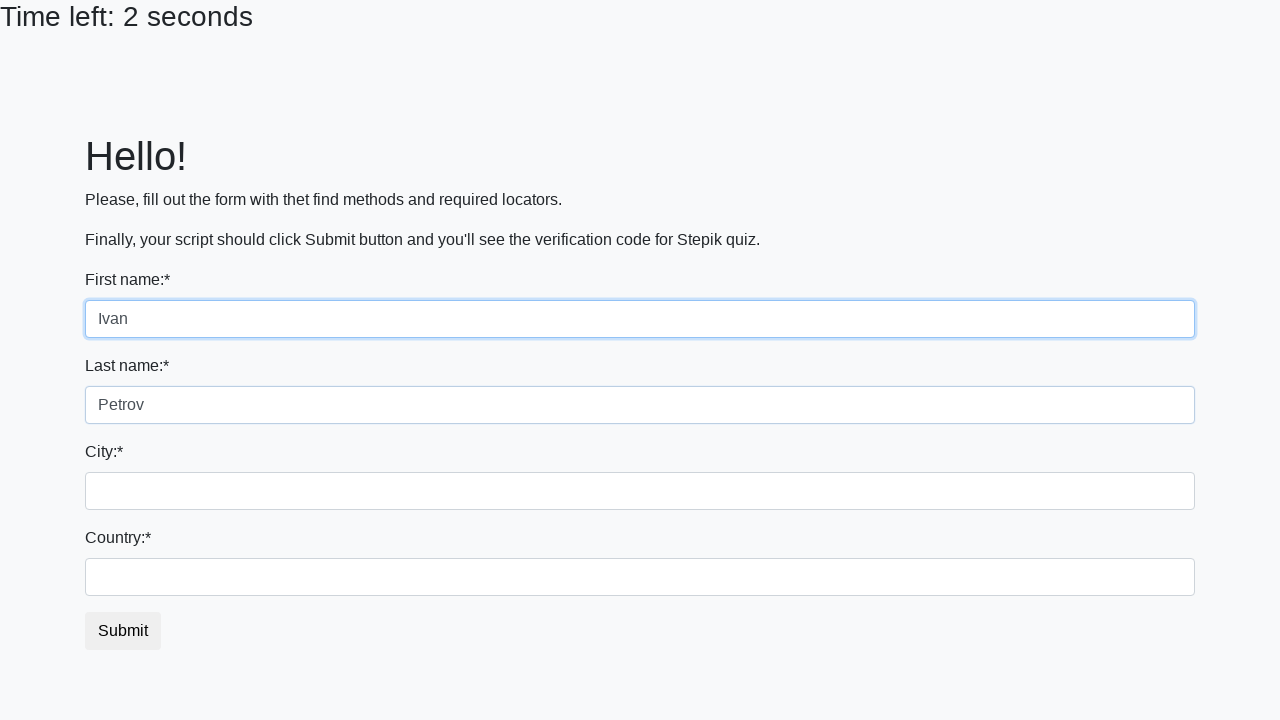

Filled city field with 'Smolensk' on .form-control.city
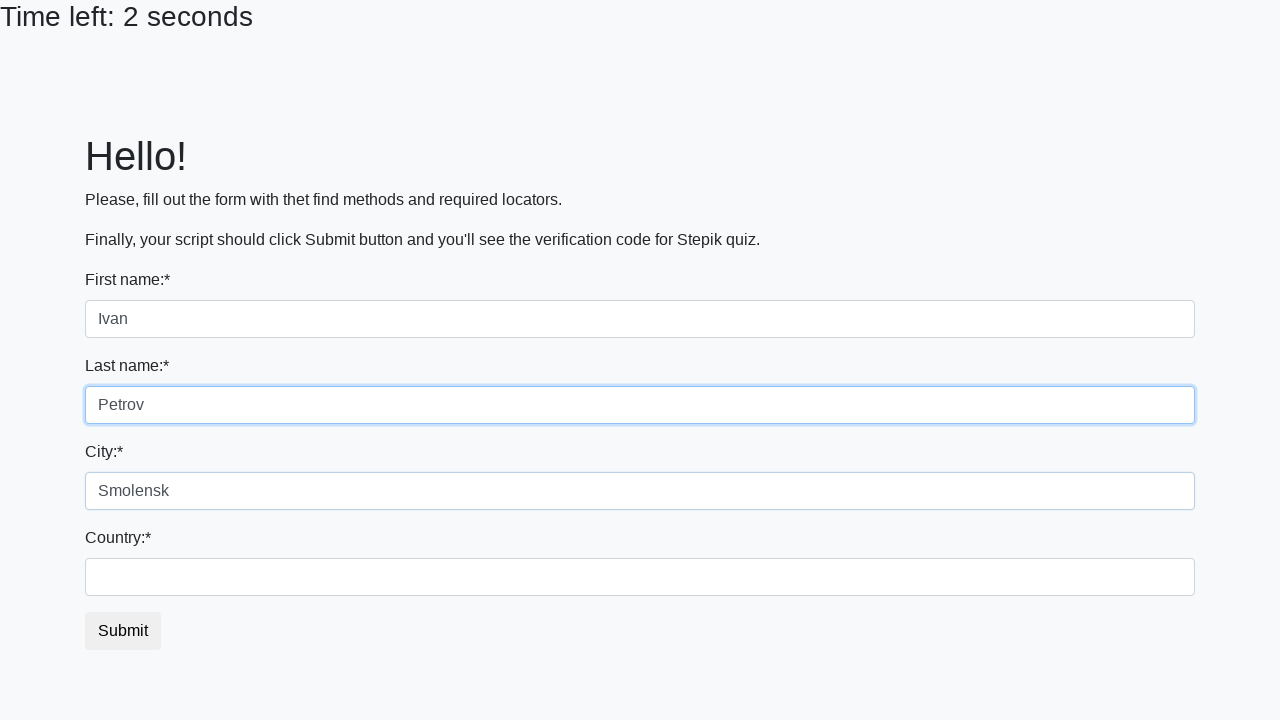

Filled country field with 'Russia' on #country
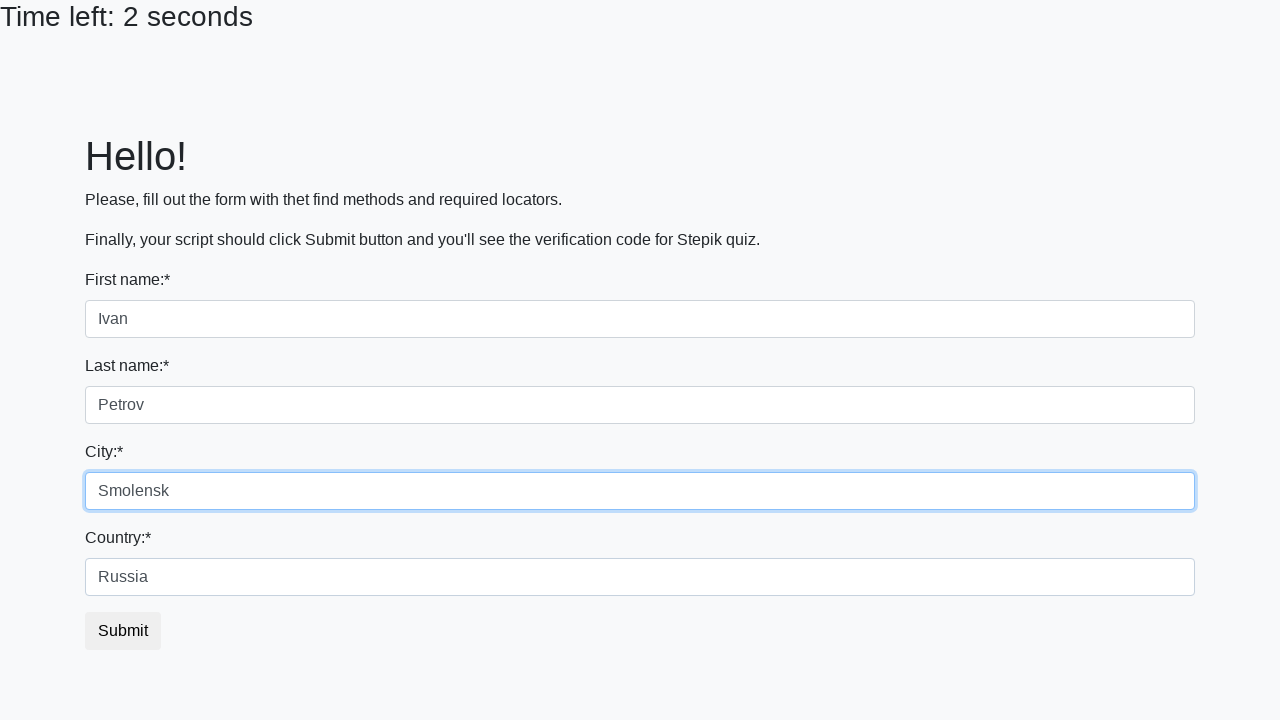

Clicked submit button to complete form submission at (123, 631) on button.btn
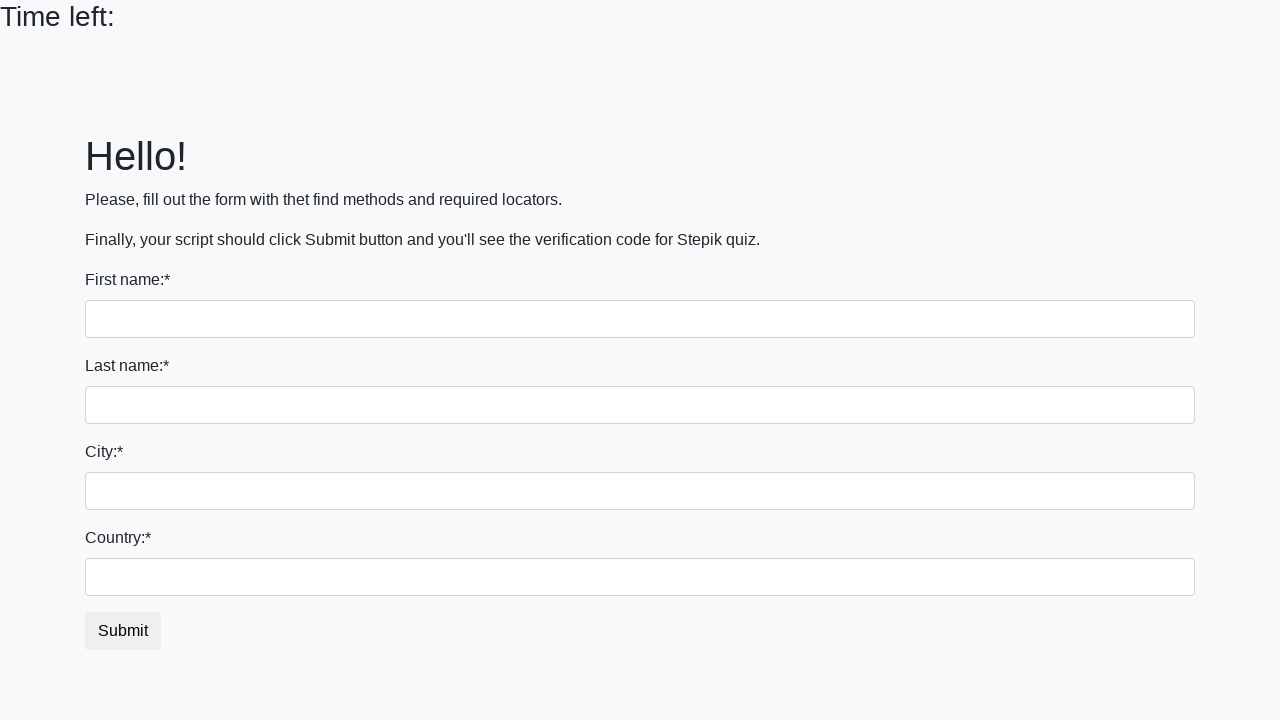

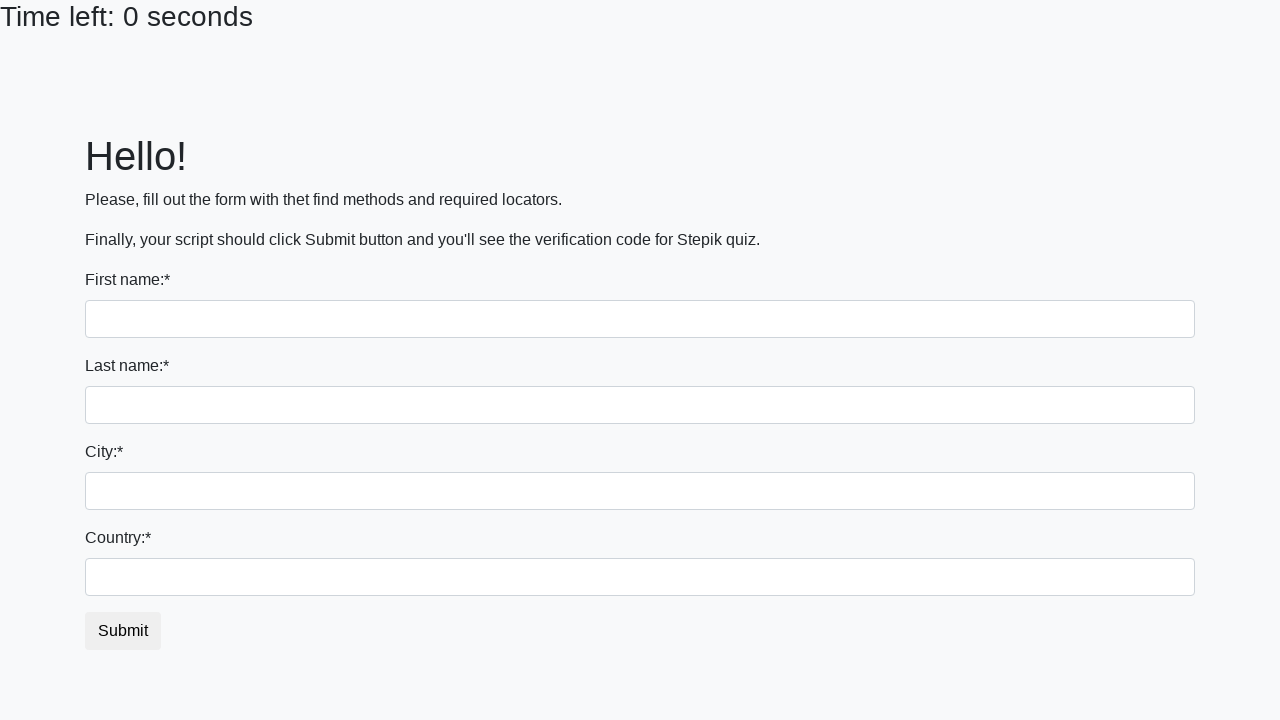